Tests opting out of A/B tests by adding an opt-out cookie on the homepage before navigating to the A/B test page, then verifying the test is disabled.

Starting URL: http://the-internet.herokuapp.com

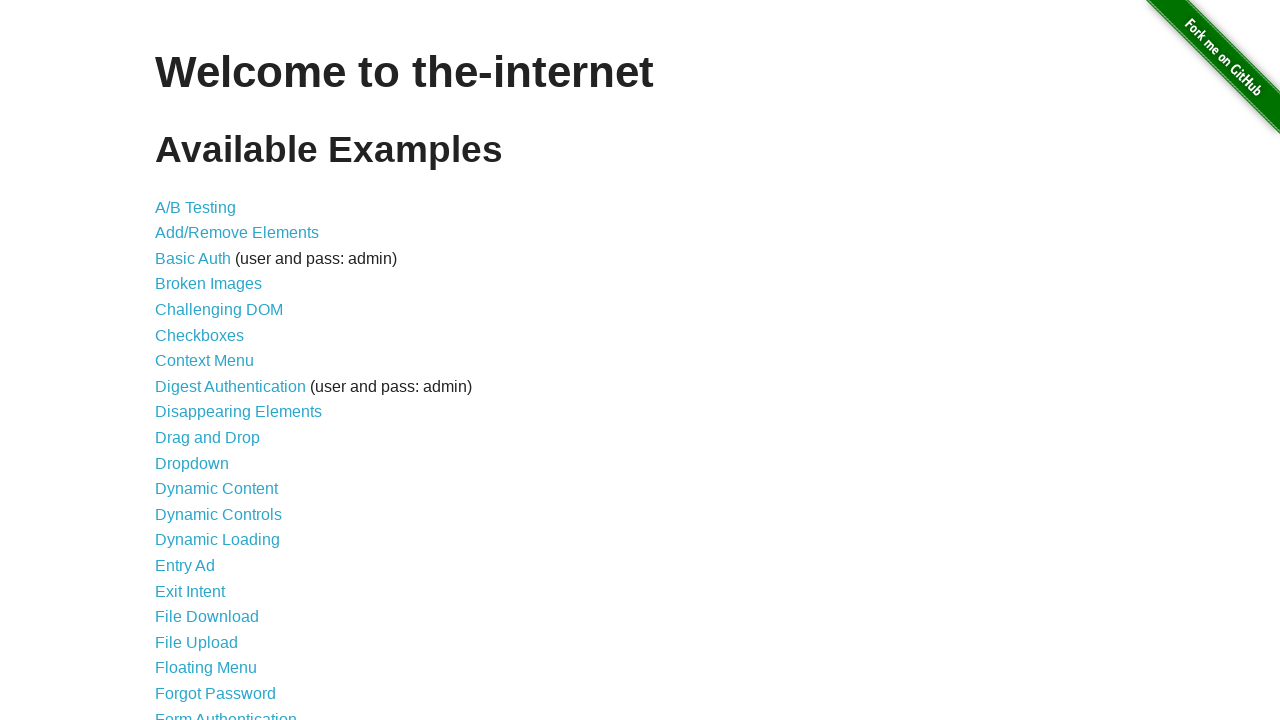

Added optimizelyOptOut cookie on homepage to opt out of A/B tests
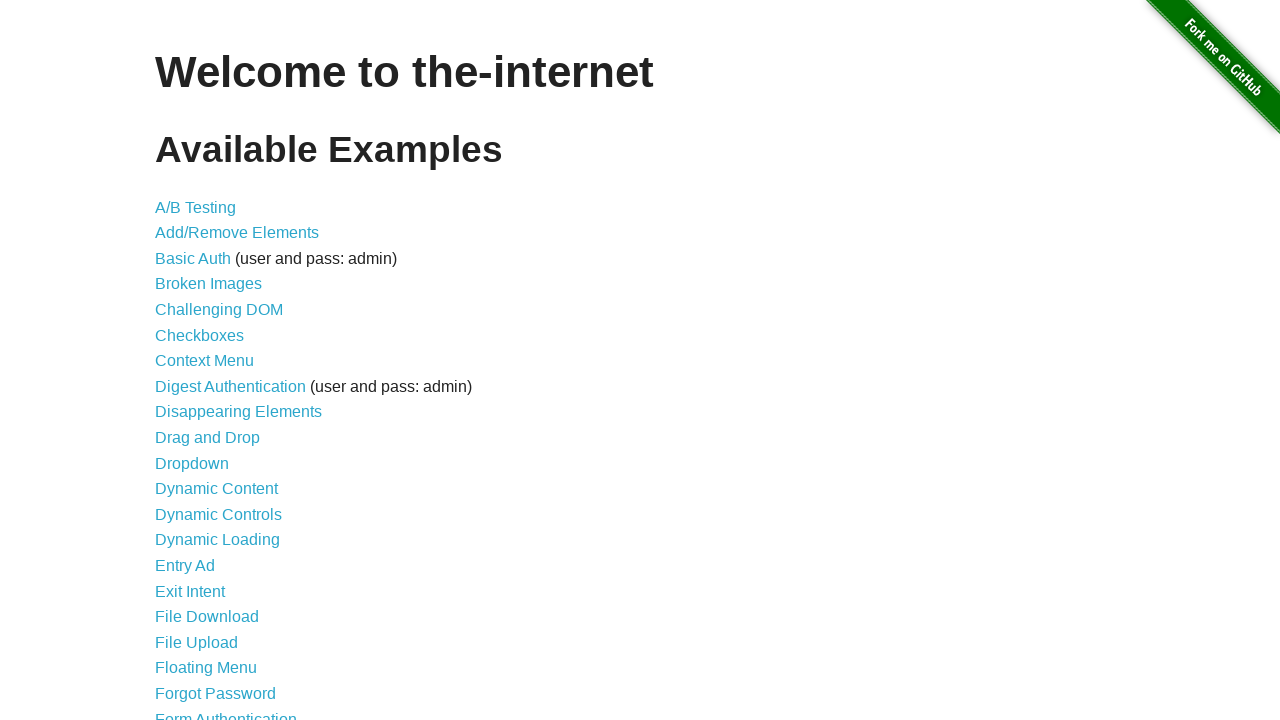

Navigated to A/B test page
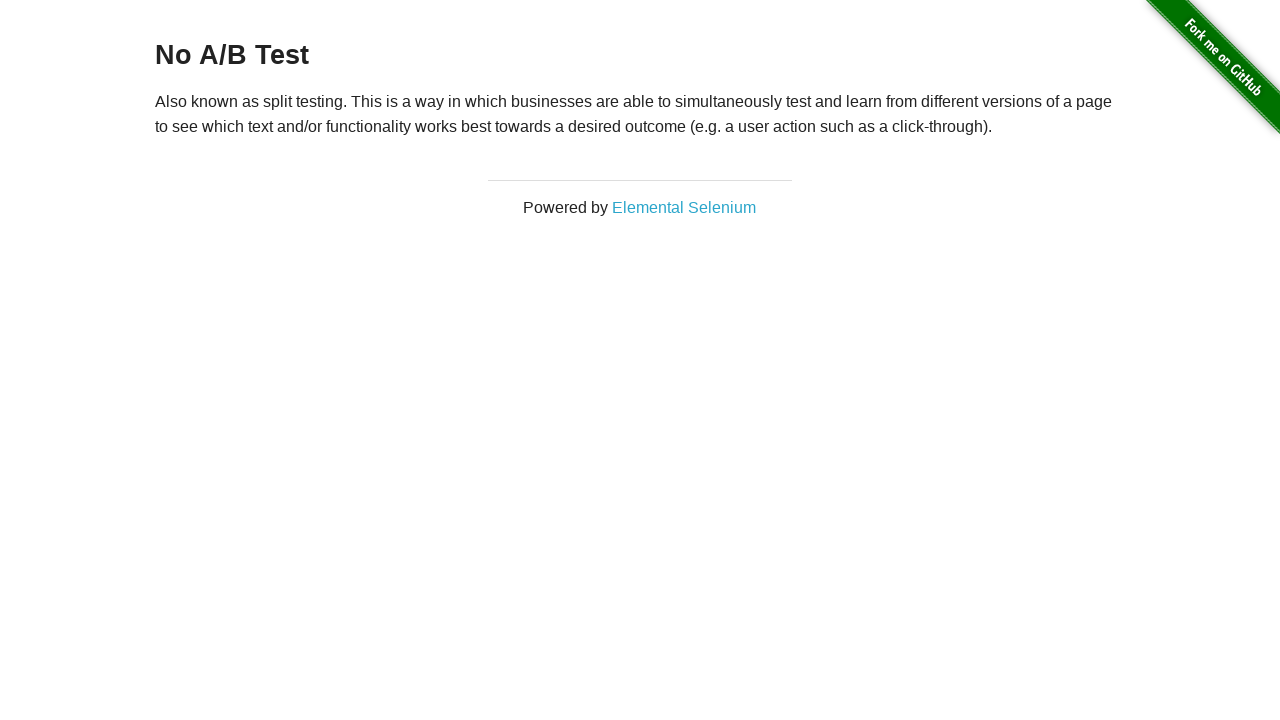

Retrieved heading text from A/B test page
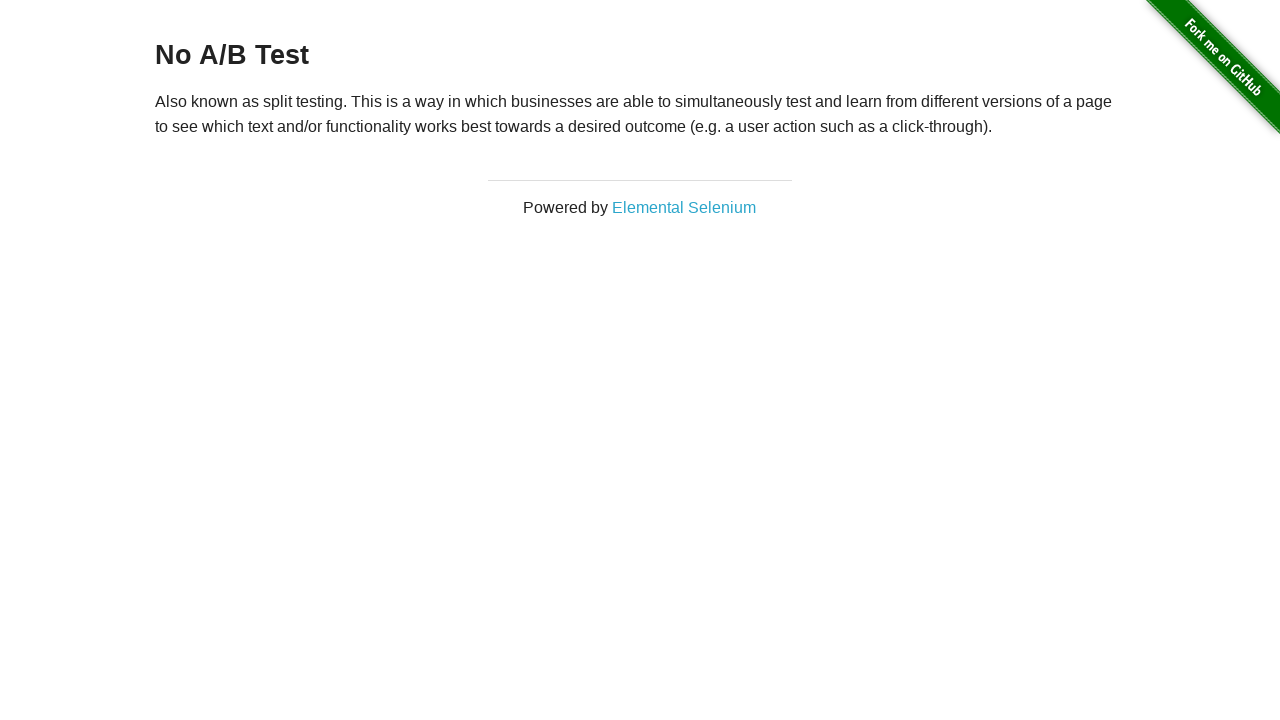

Verified heading displays 'No A/B Test', confirming opt-out cookie worked
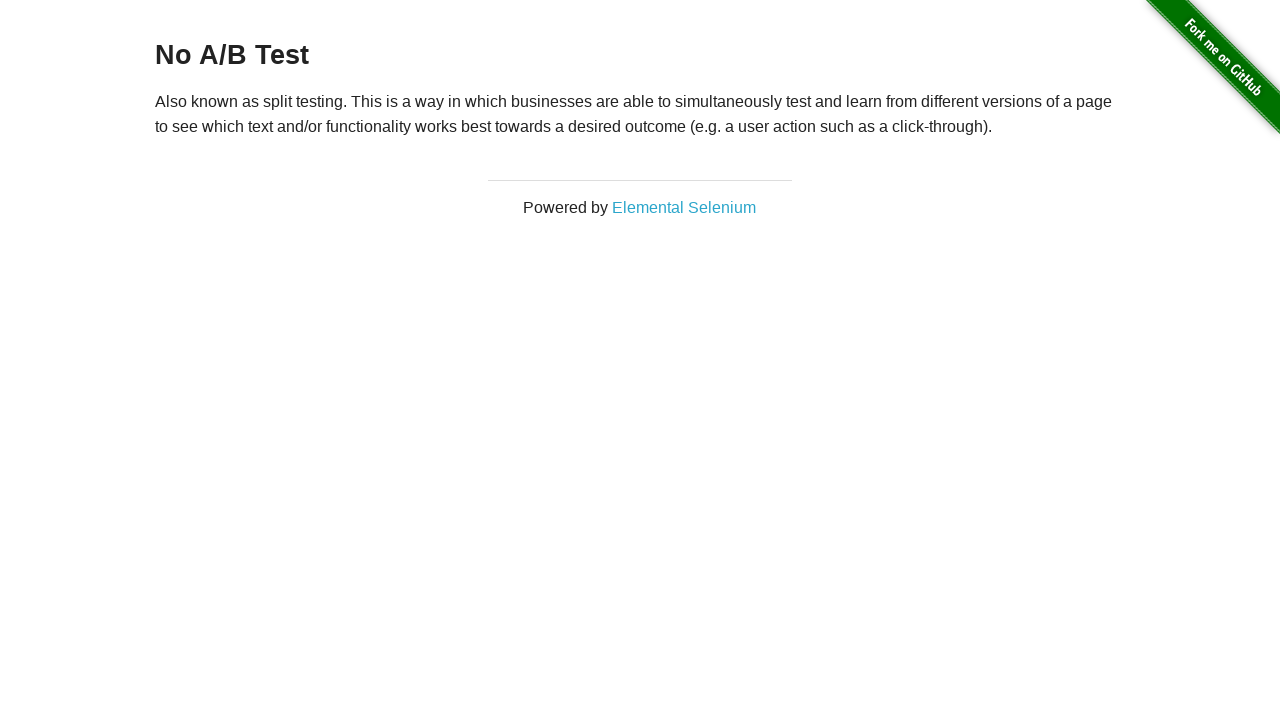

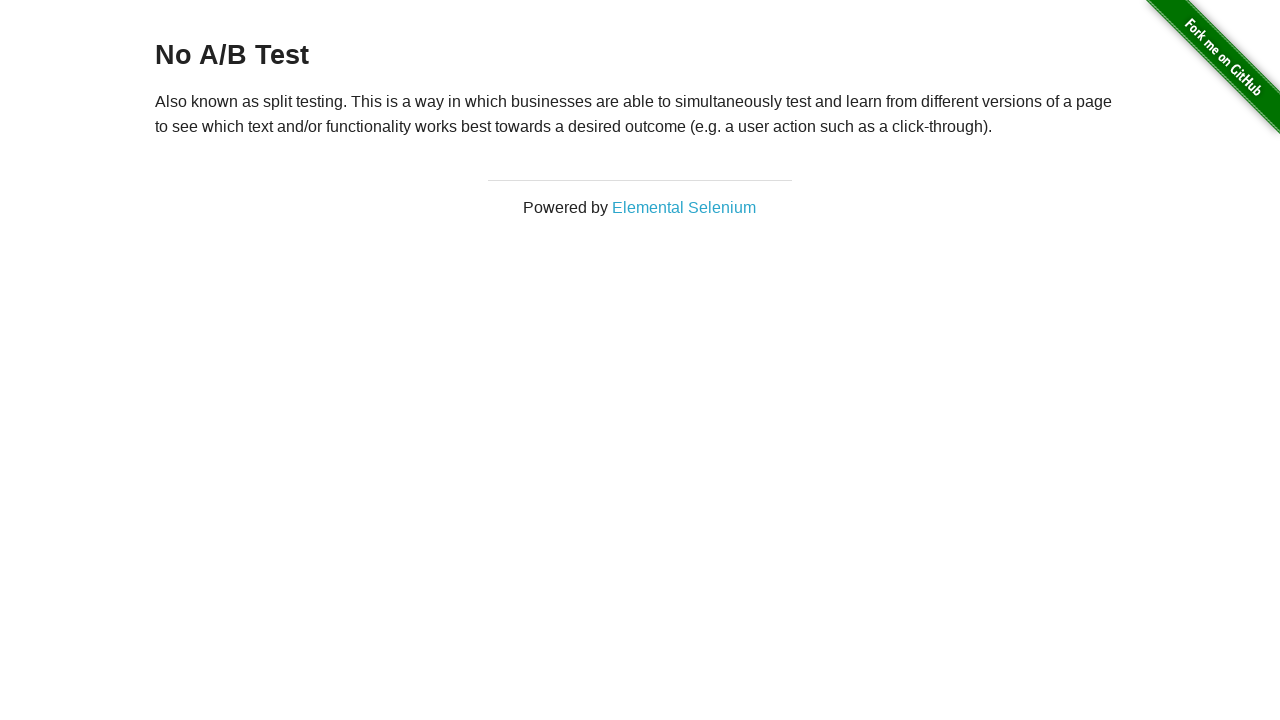